Opens the Rahul Shetty Academy homepage and verifies the page loads by checking the title and URL are accessible.

Starting URL: https://rahulshettyacademy.com/

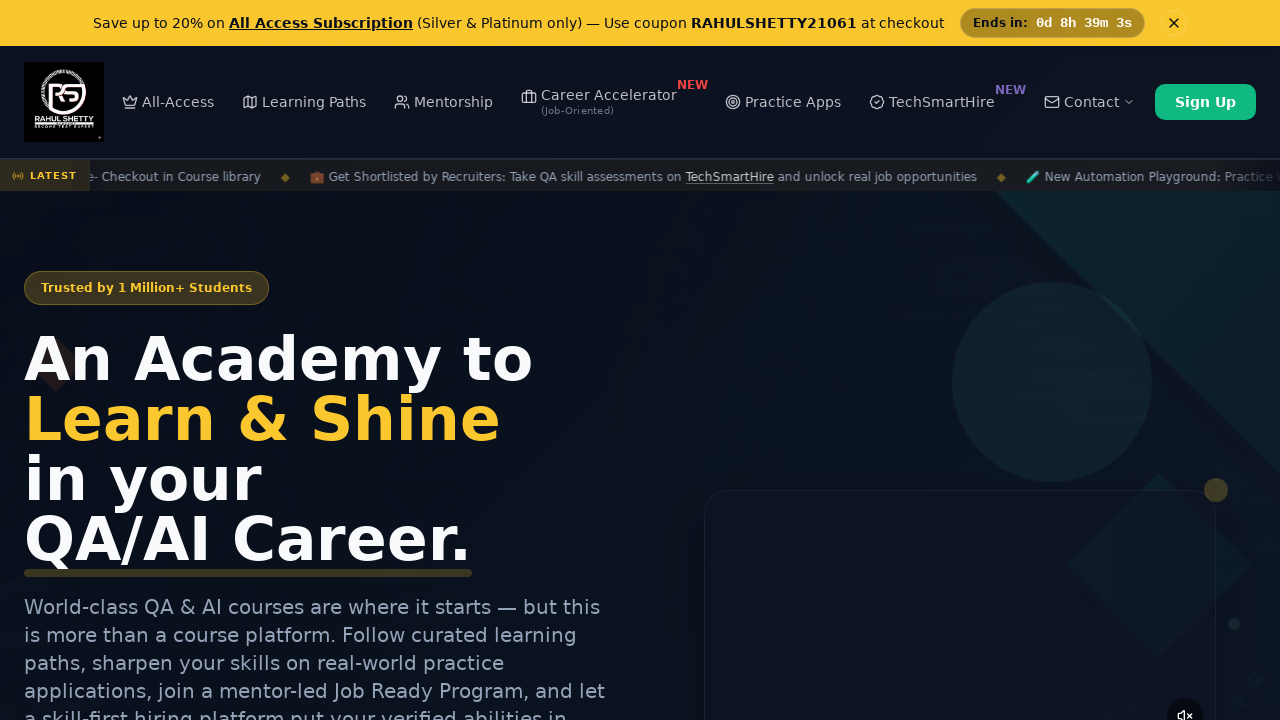

Waited for page to reach domcontentloaded state
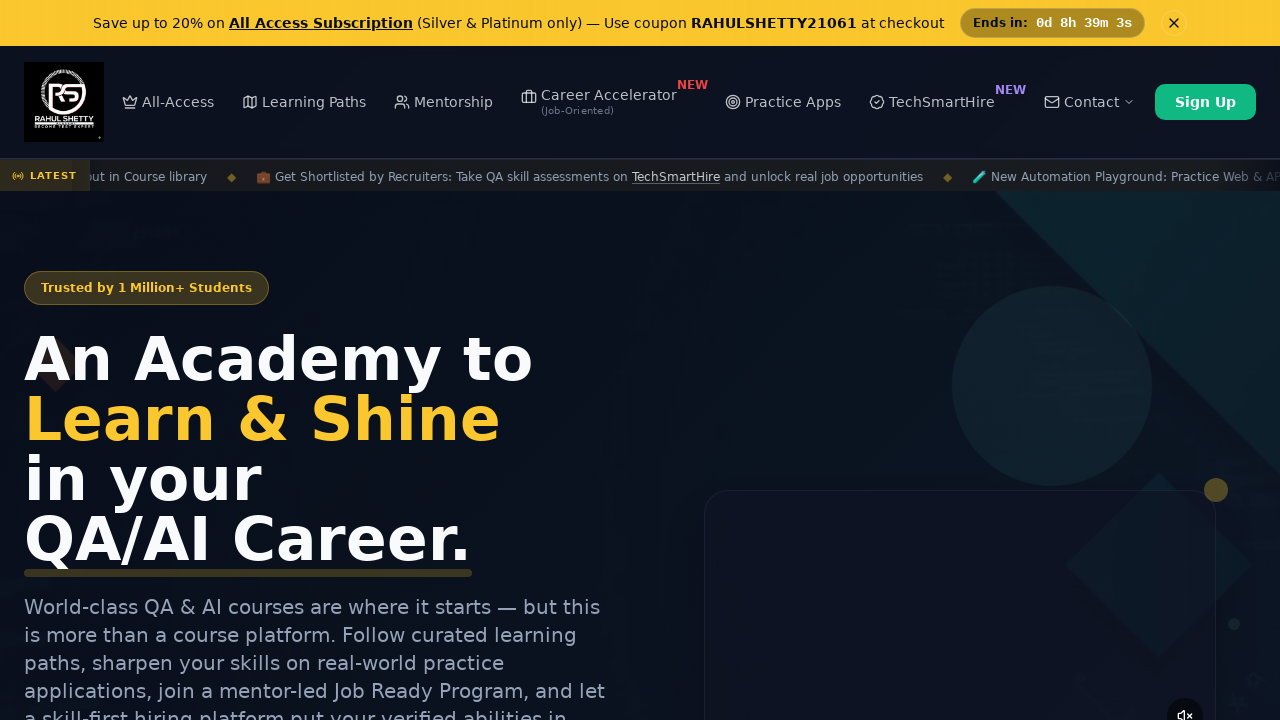

Retrieved page title: Rahul Shetty Academy | QA Automation, Playwright, AI Testing & Online Training
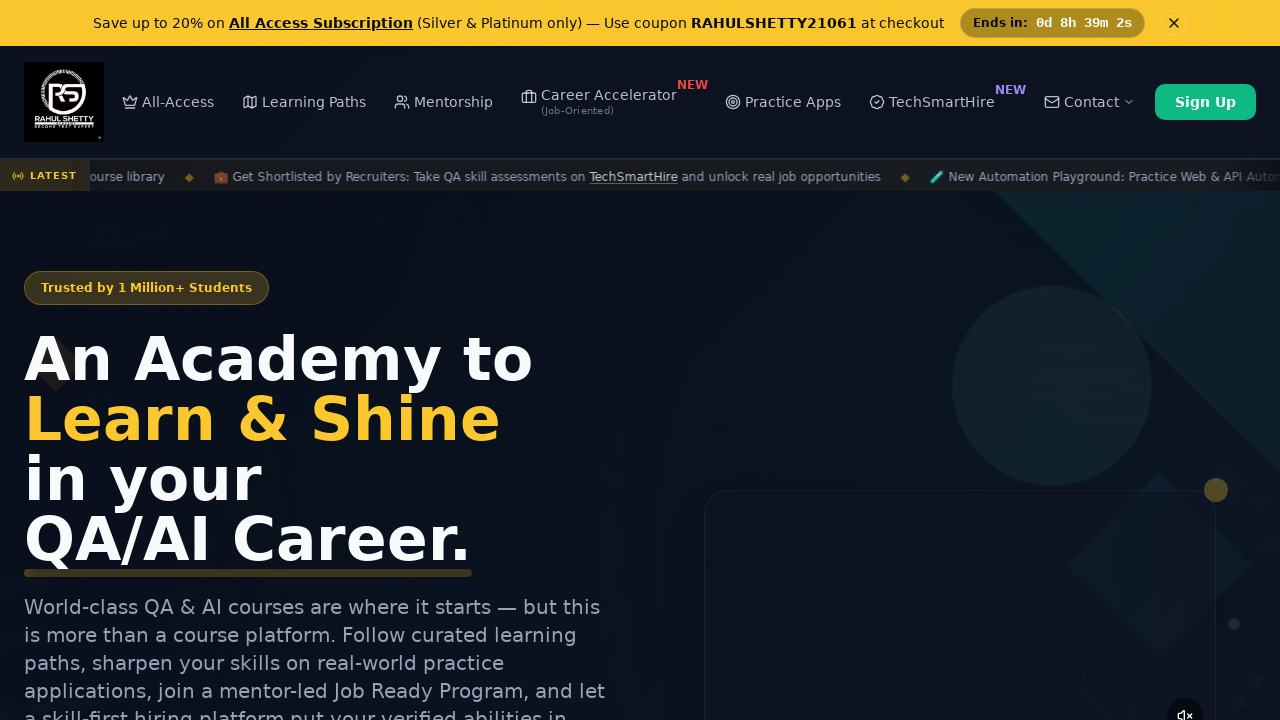

Retrieved current URL: https://rahulshettyacademy.com/
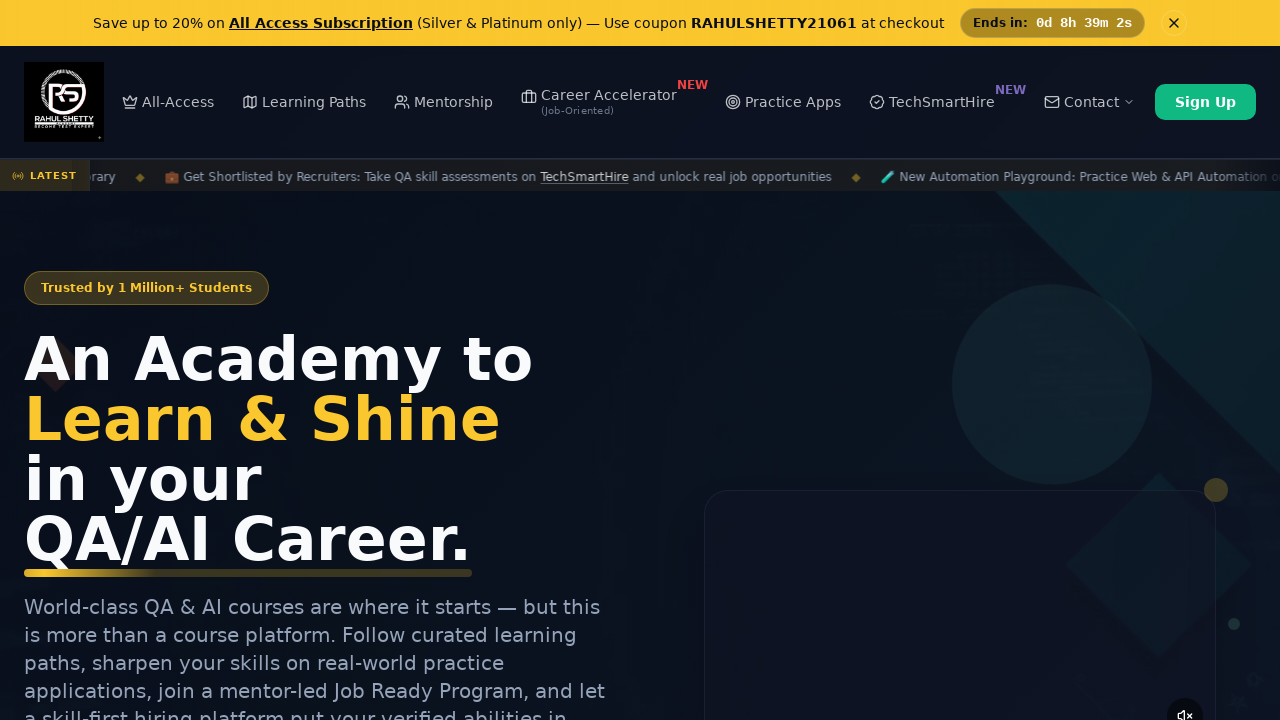

Printed confirmation message
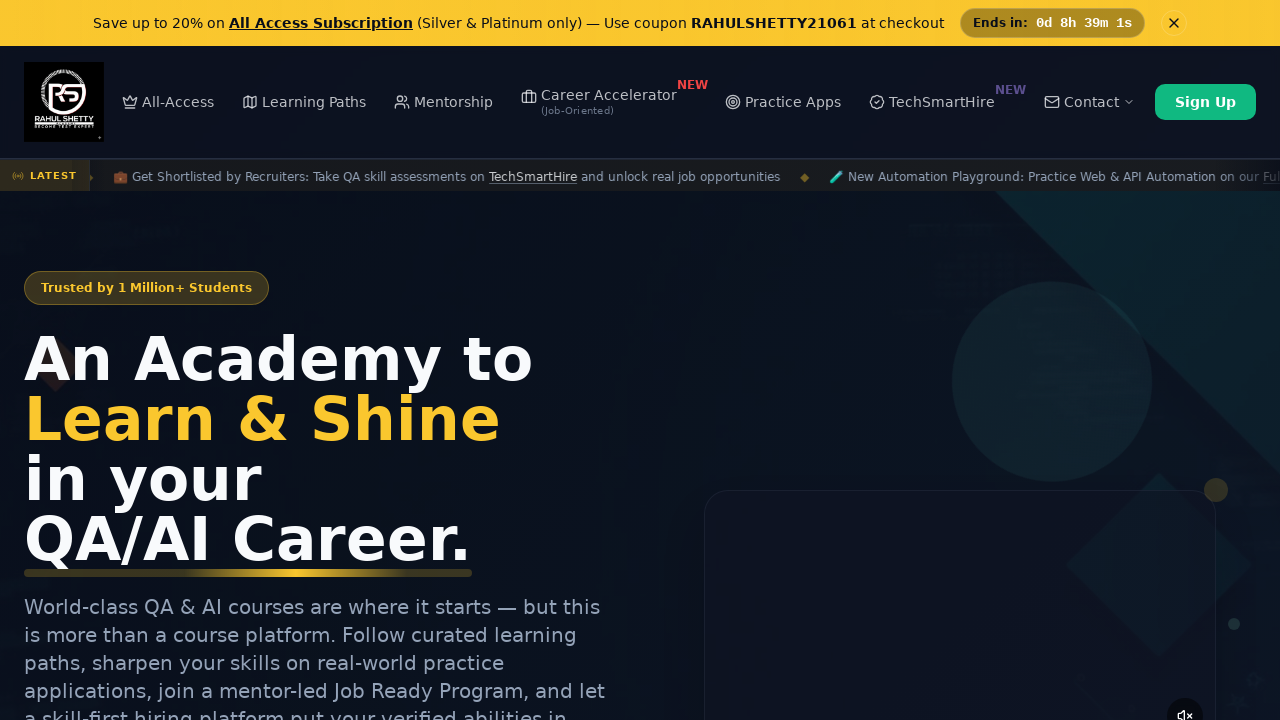

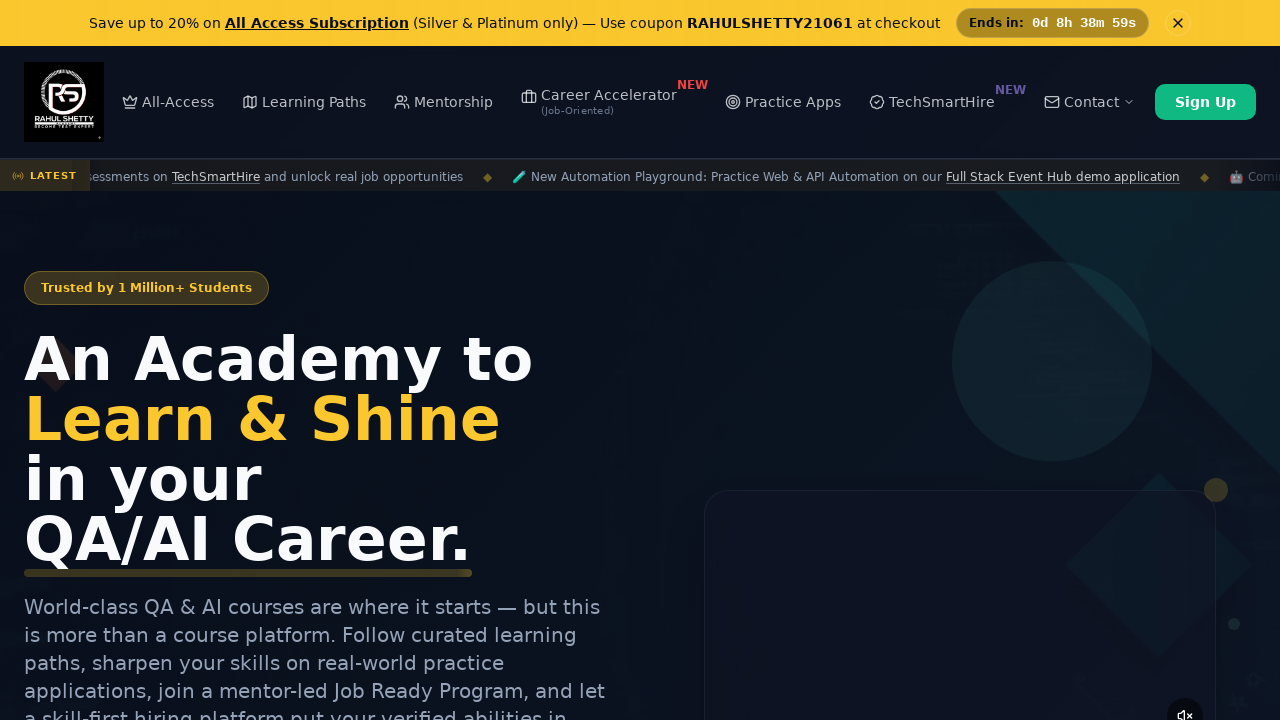